Tests radio button selection by clicking the male gender option

Starting URL: https://trytestingthis.netlify.app/

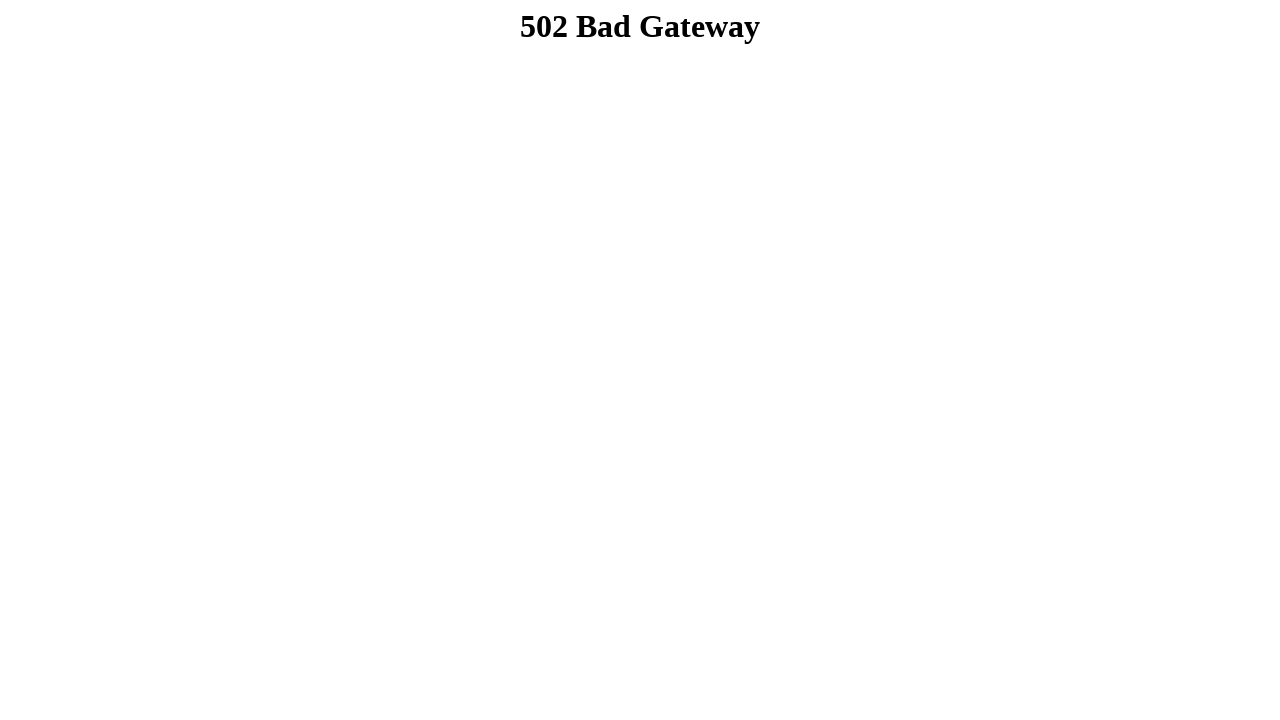

Navigated to https://trytestingthis.netlify.app/
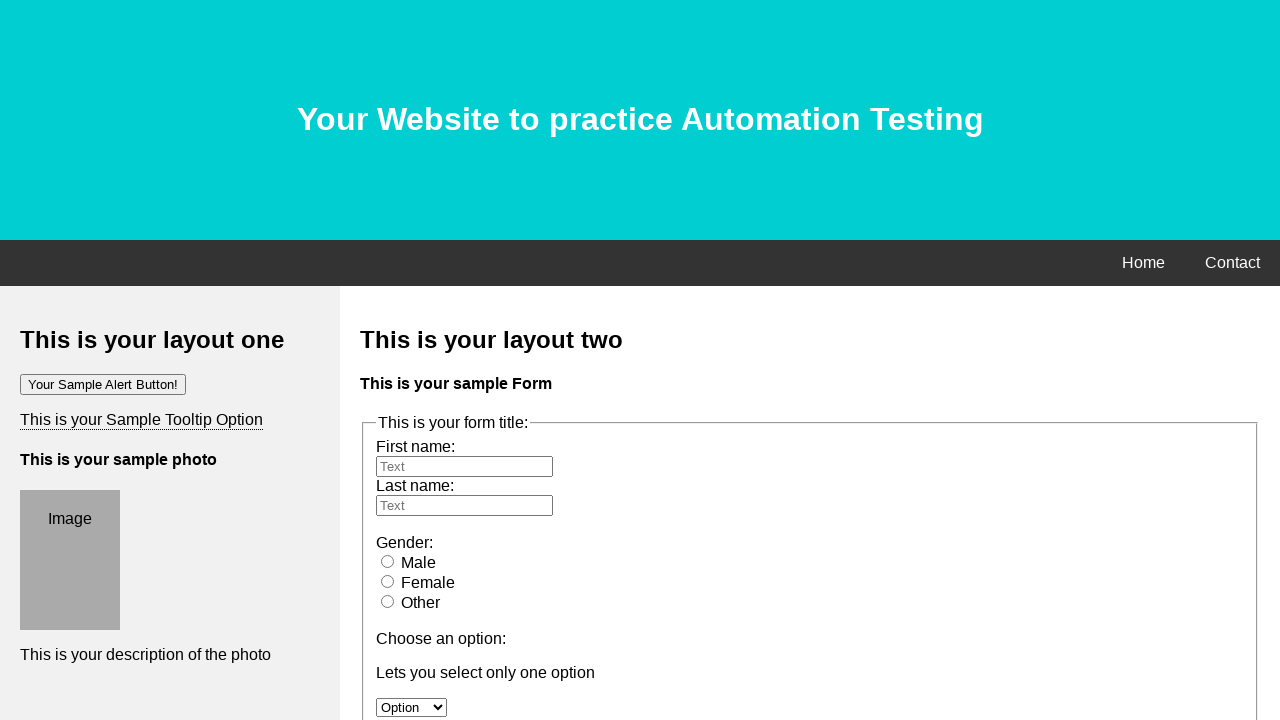

Clicked the male gender radio button at (388, 561) on input[name='gender'][value='male']
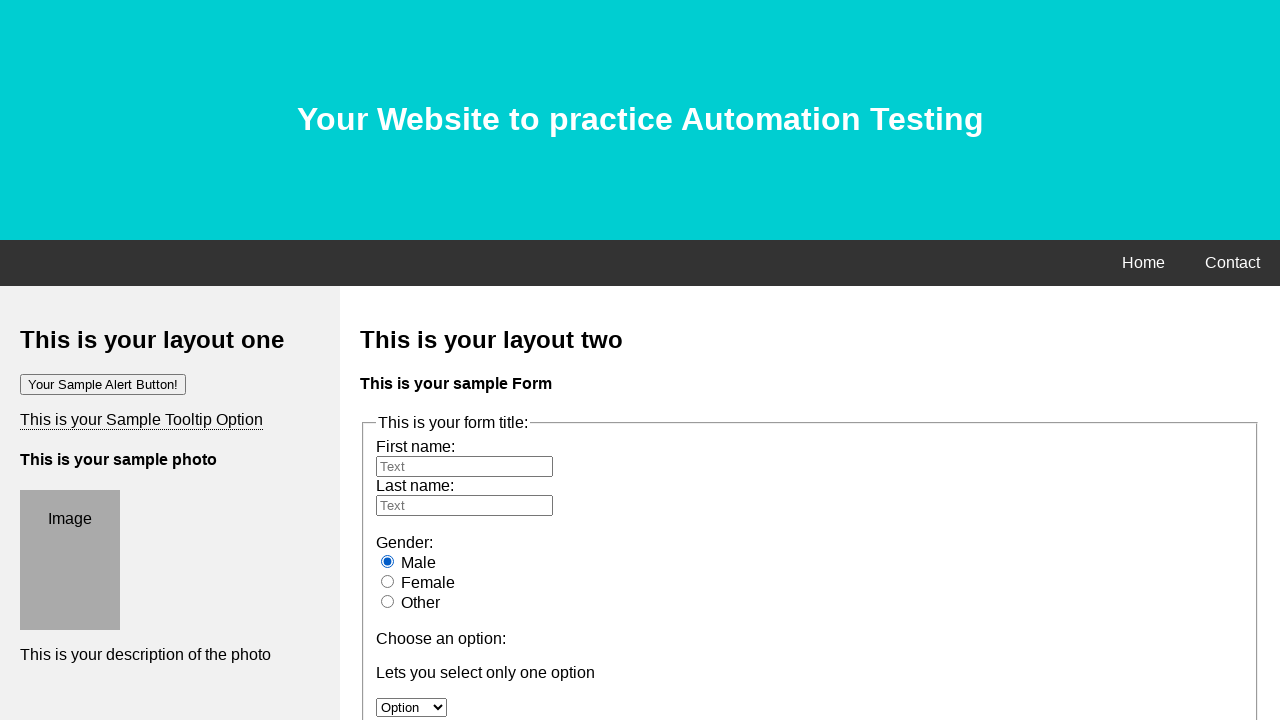

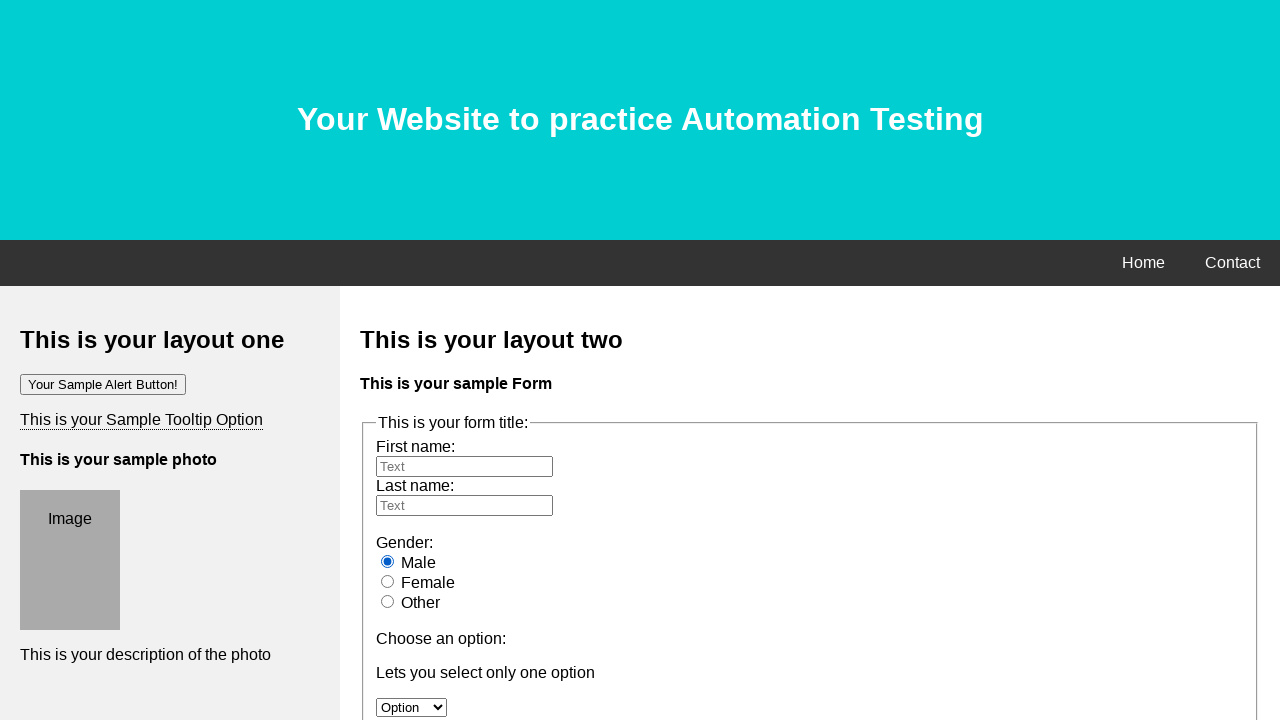